Tests dynamic dropdown selection for flight booking by selecting departure and arrival cities

Starting URL: https://rahulshettyacademy.com/dropdownsPractise/

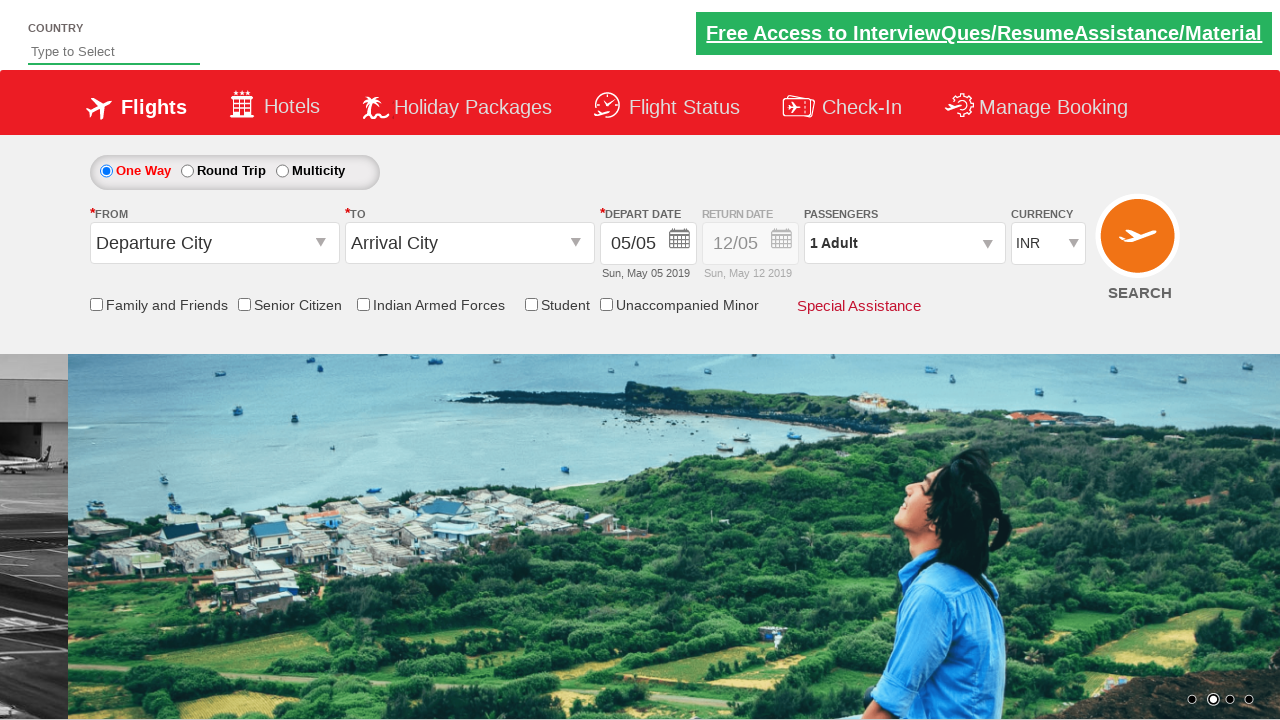

Clicked on departure station dropdown at (214, 243) on #ctl00_mainContent_ddl_originStation1_CTXT
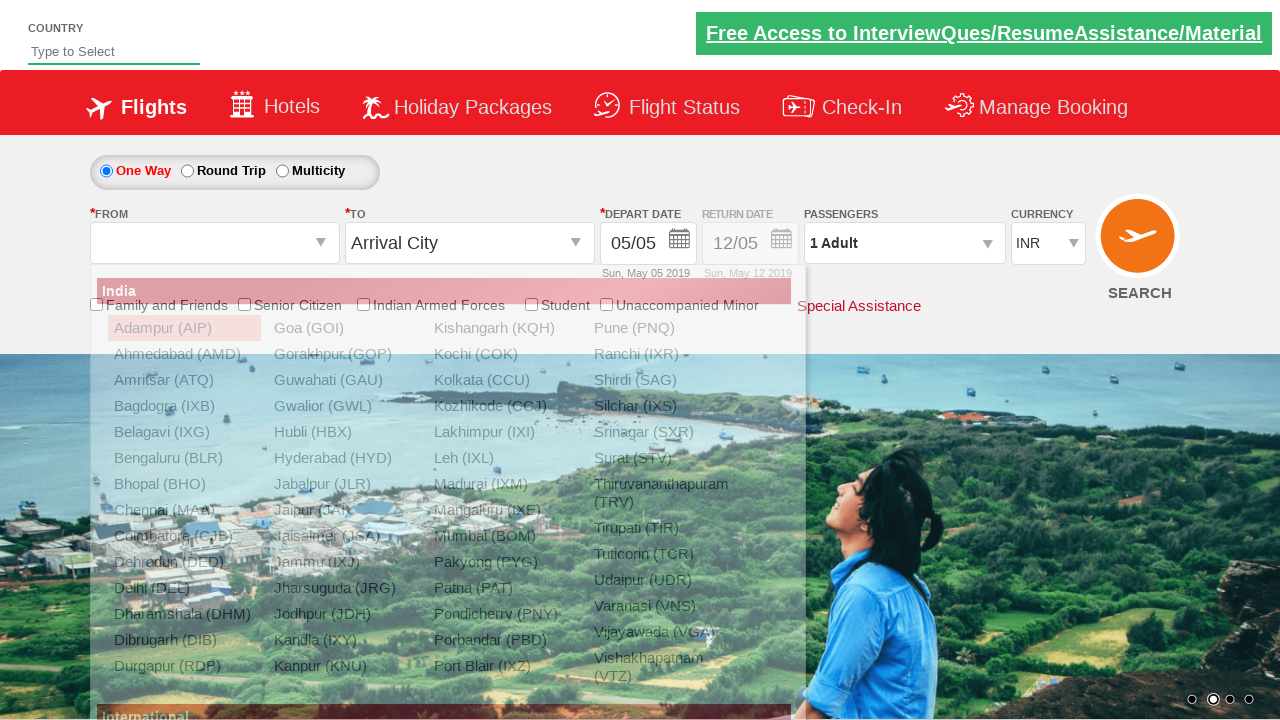

Selected MAA (Chennai) as departure city at (184, 510) on a[value='MAA']
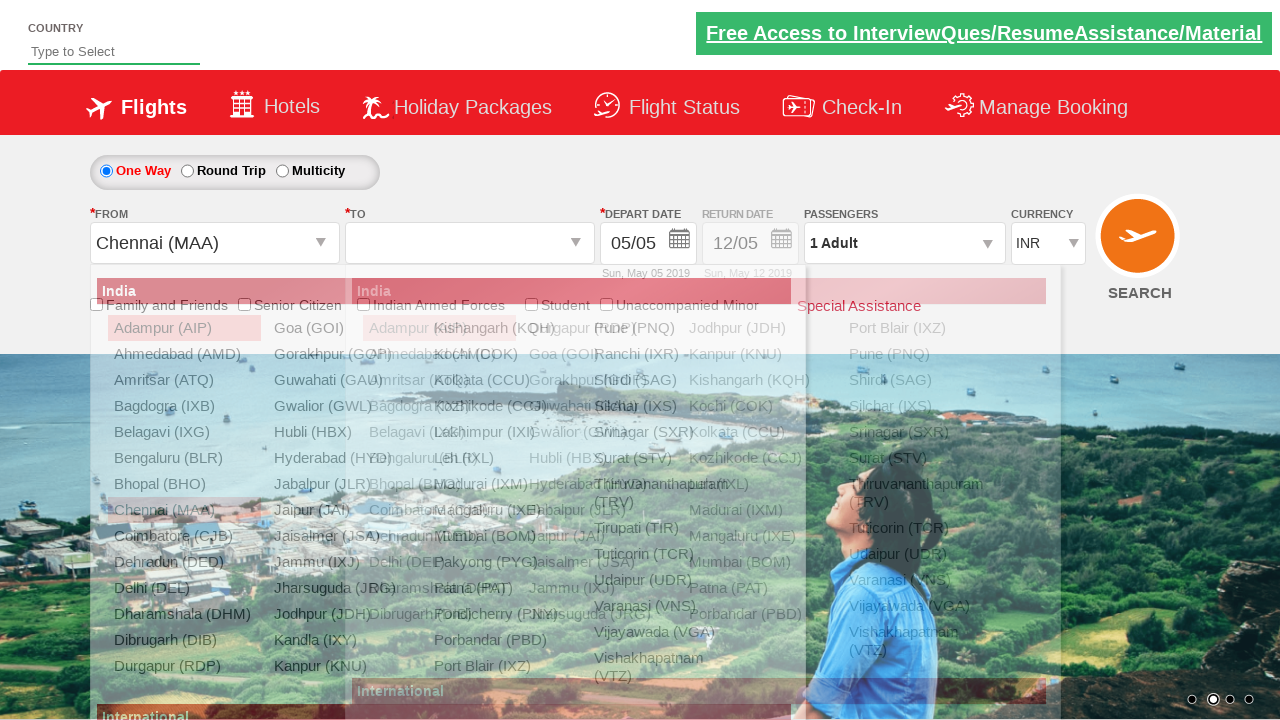

Selected SXR (Srinagar) as arrival city from destination dropdown at (919, 432) on div#glsctl00_mainContent_ddl_destinationStation1_CTNR a[value='SXR']
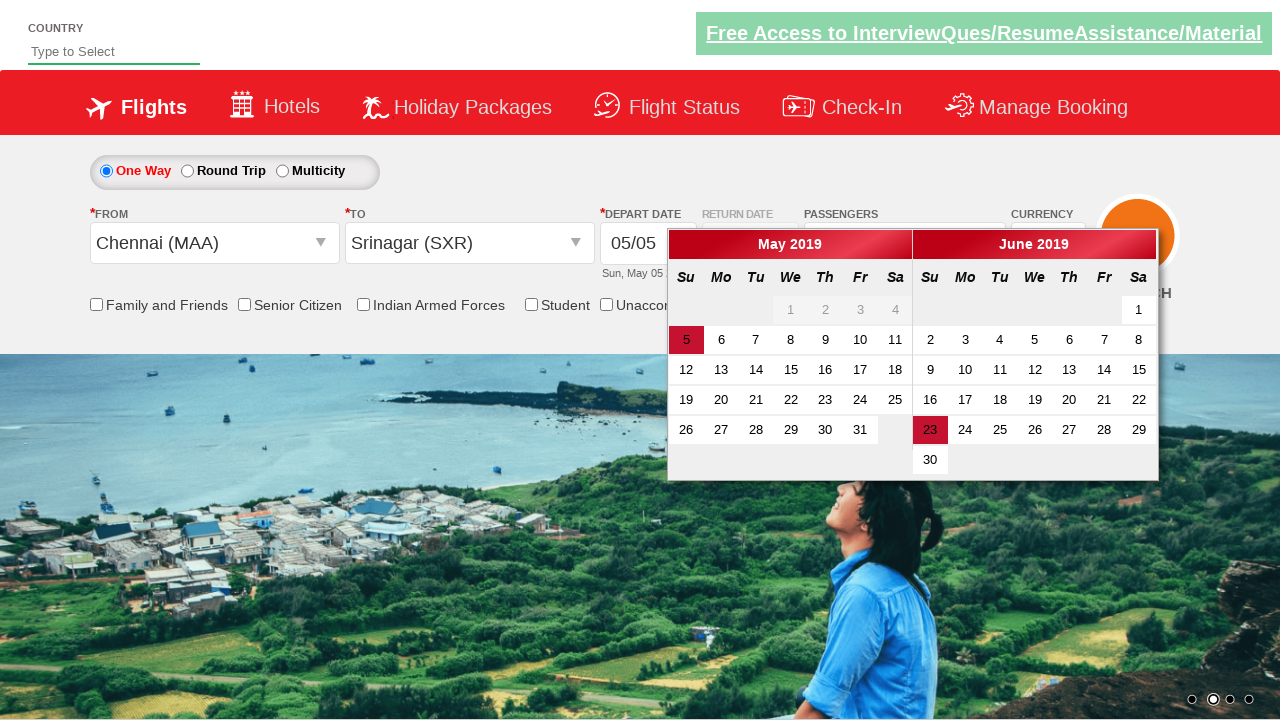

Verified destination station selection is visible
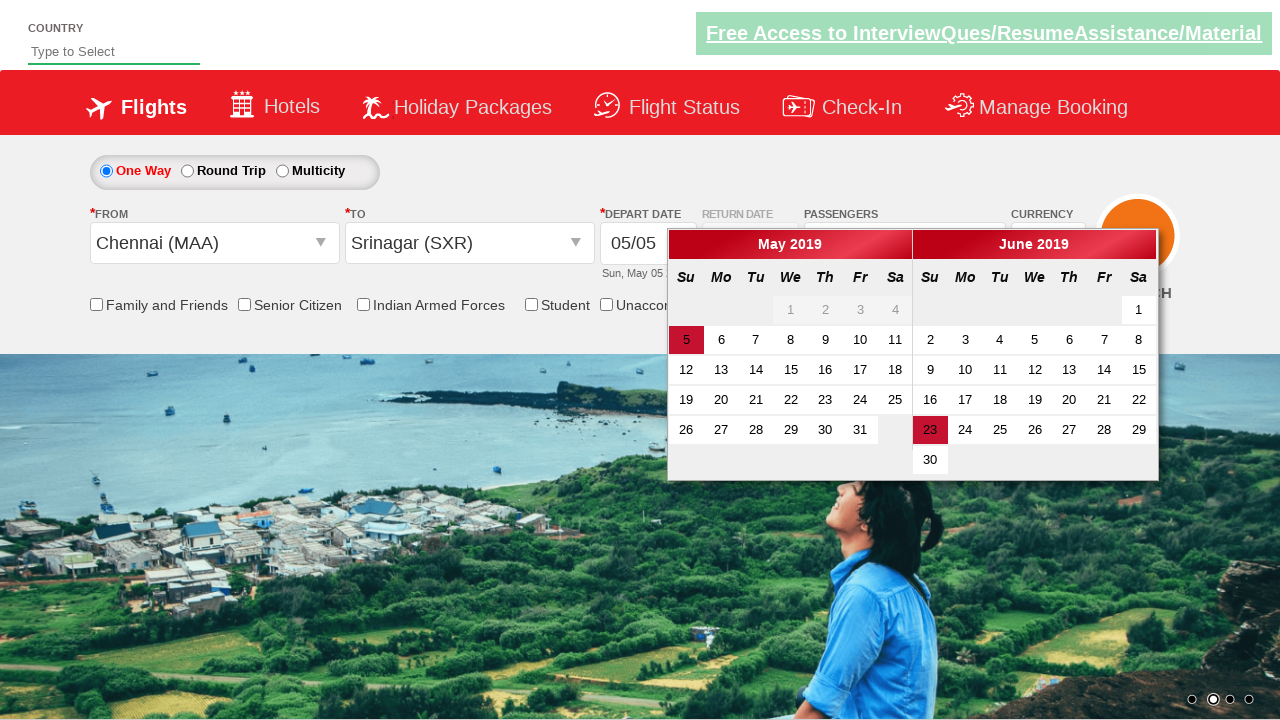

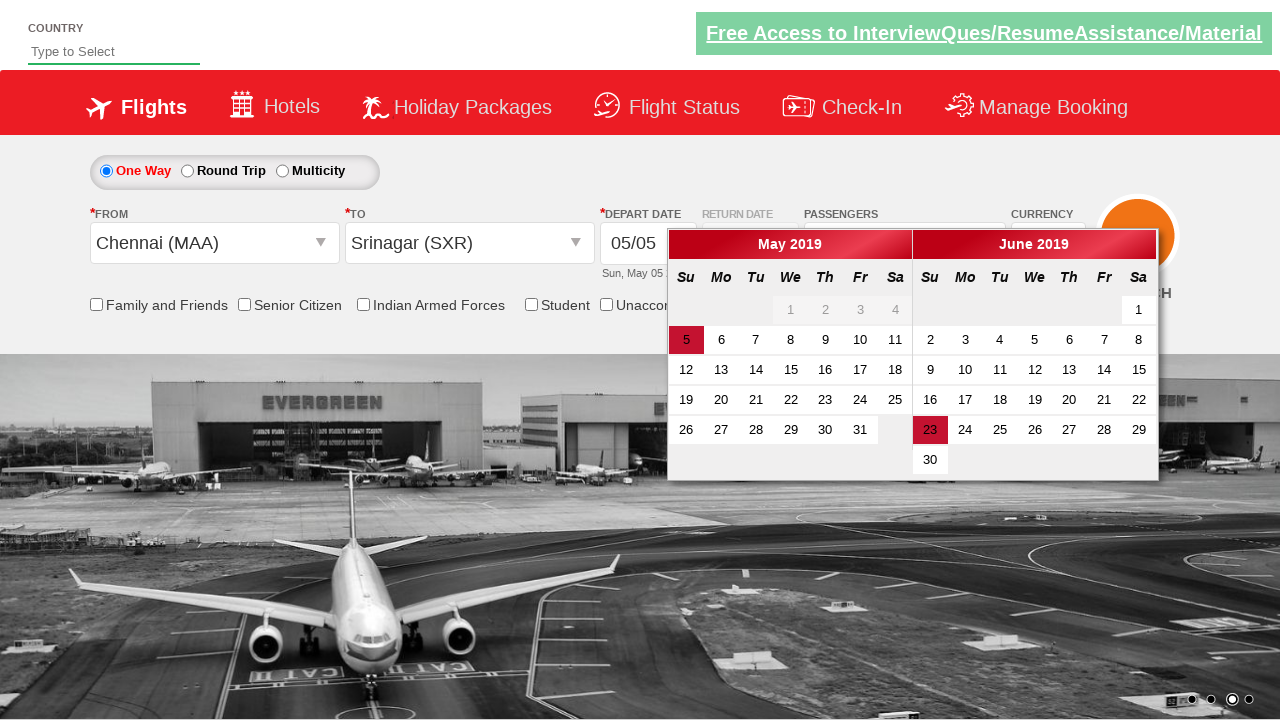